Tests clearing the complete state of all items by checking and unchecking the toggle-all

Starting URL: https://demo.playwright.dev/todomvc

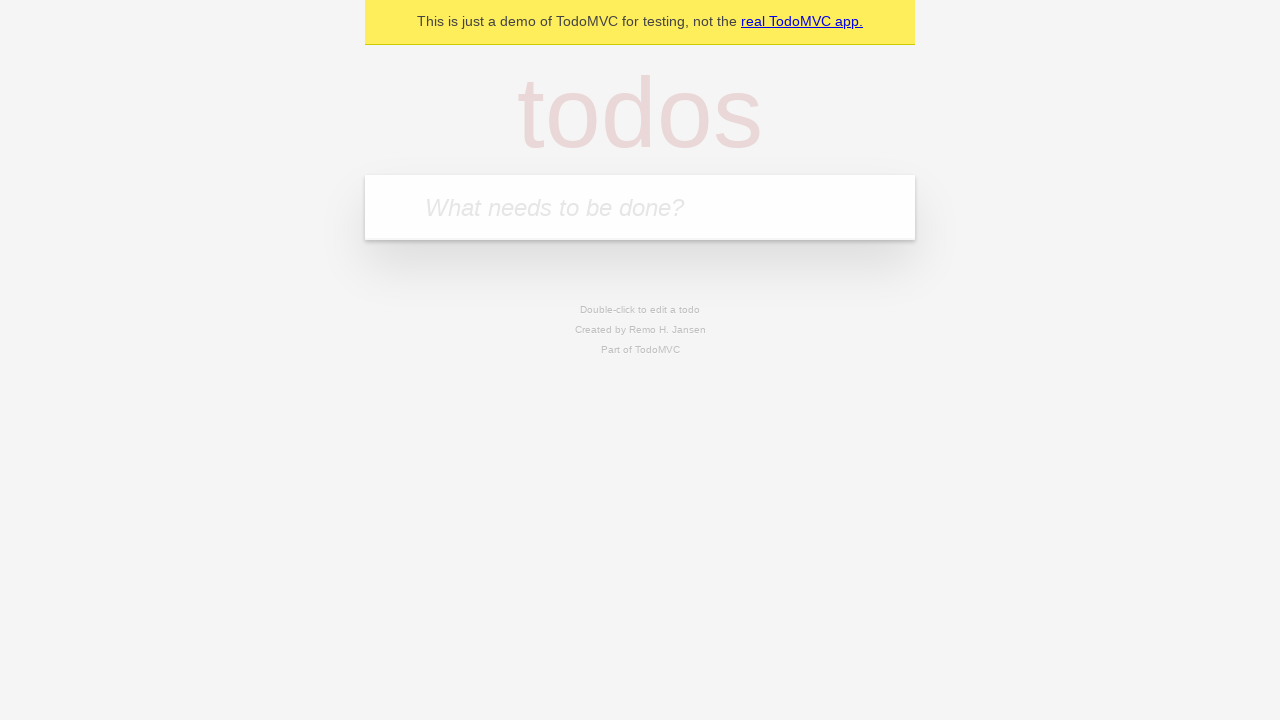

Navigated to TodoMVC demo application
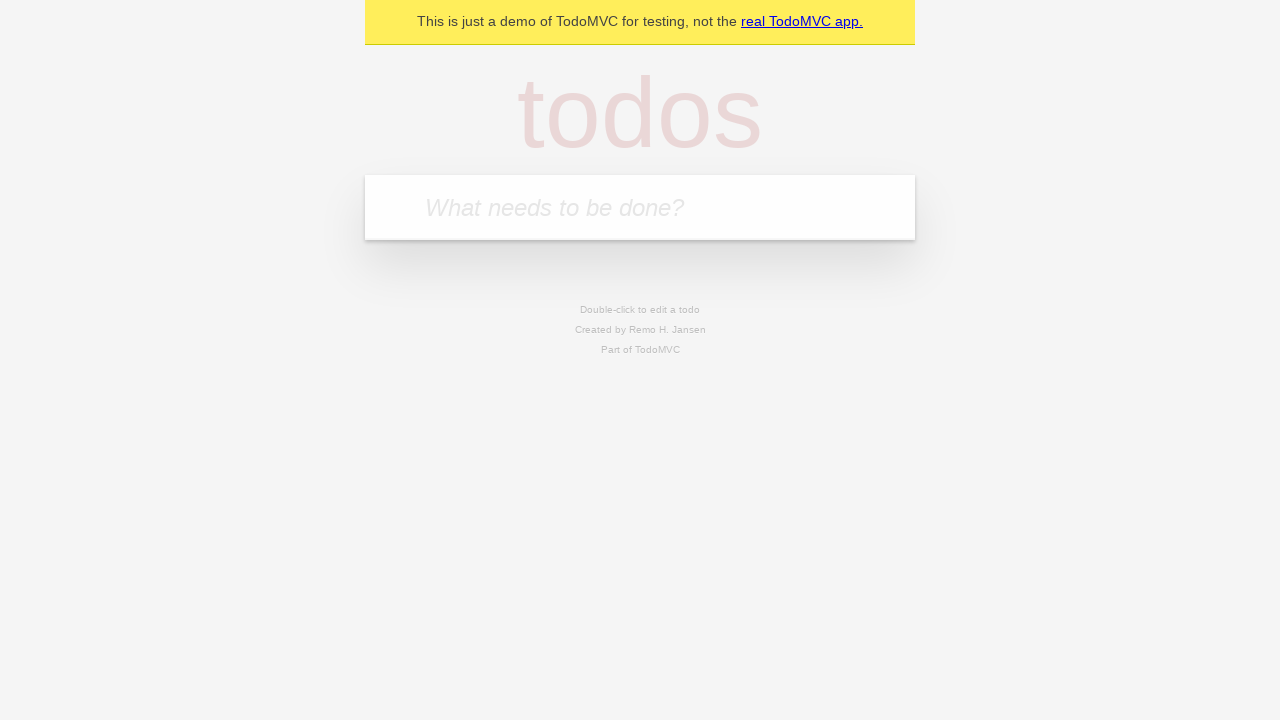

Located the 'What needs to be done?' input field
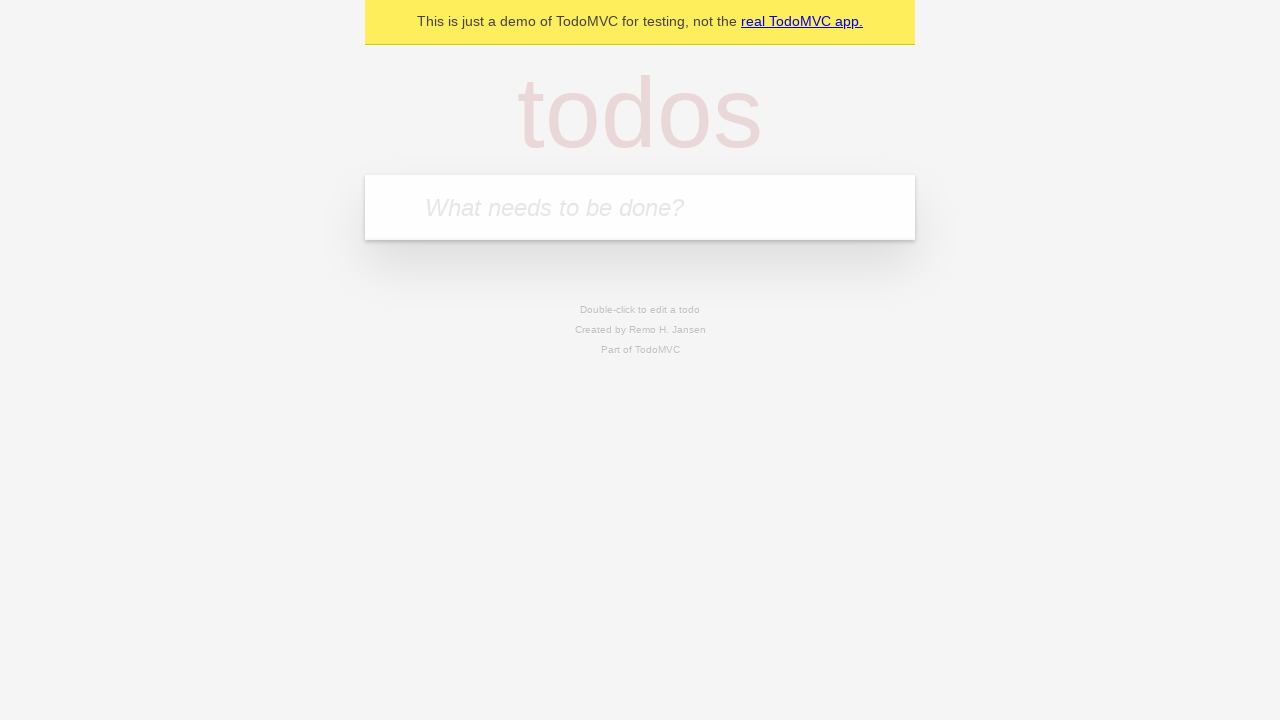

Filled todo input with 'buy some cheese' on internal:attr=[placeholder="What needs to be done?"i]
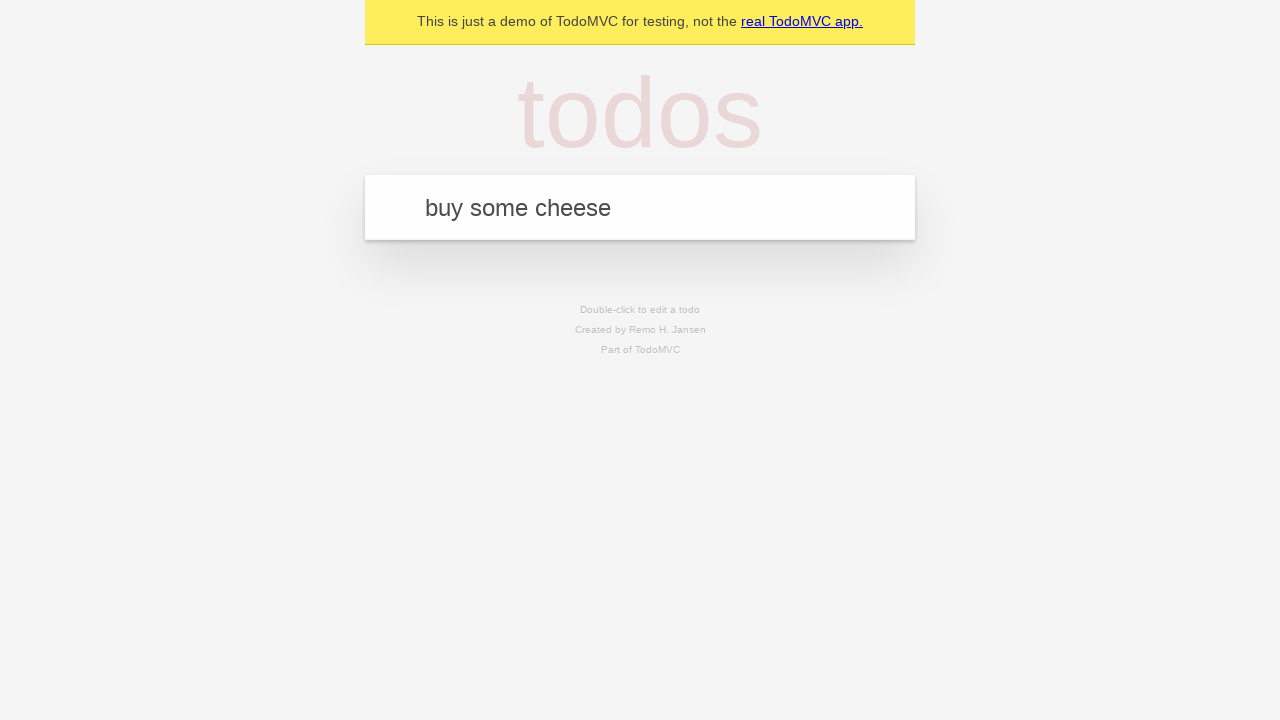

Pressed Enter to add todo 'buy some cheese' on internal:attr=[placeholder="What needs to be done?"i]
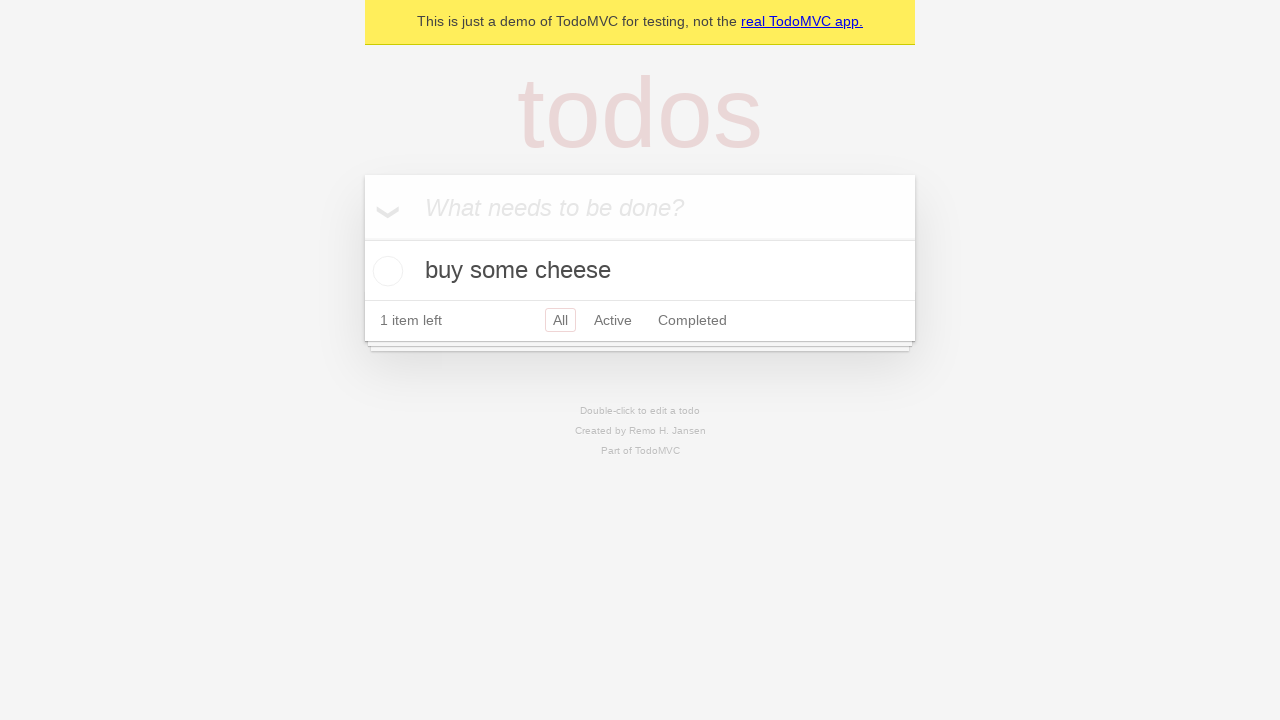

Filled todo input with 'feed the cat' on internal:attr=[placeholder="What needs to be done?"i]
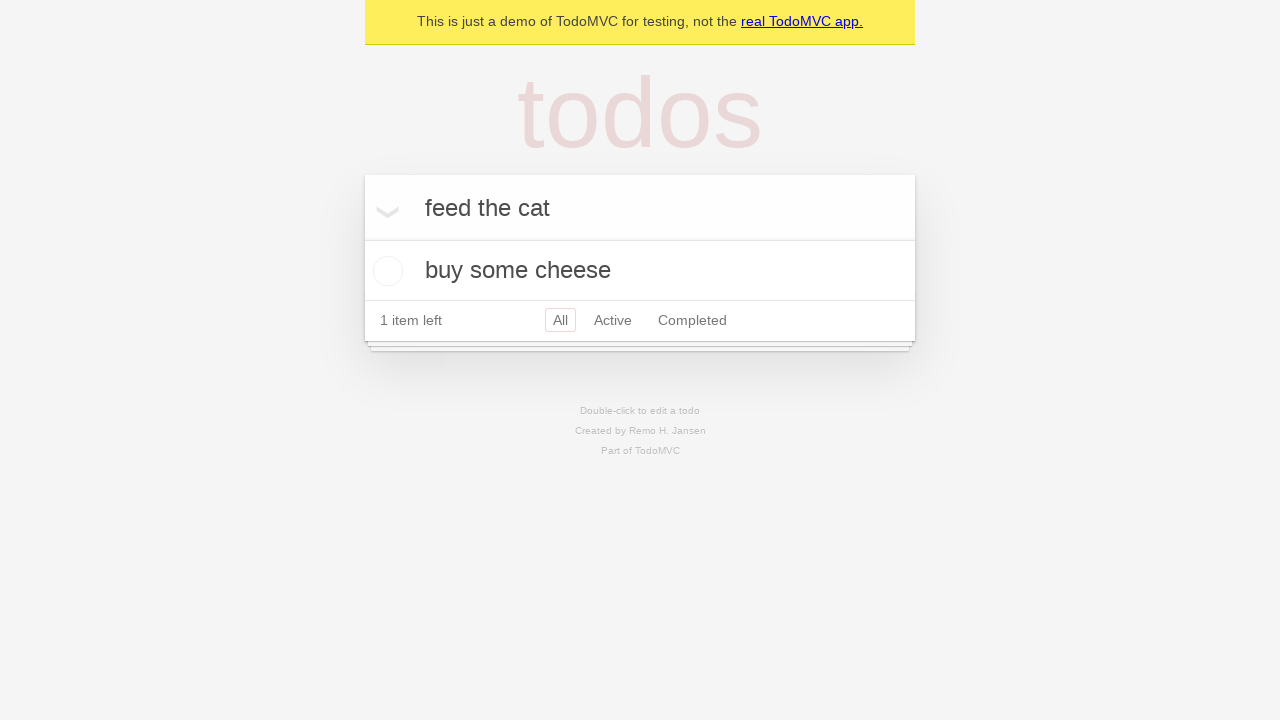

Pressed Enter to add todo 'feed the cat' on internal:attr=[placeholder="What needs to be done?"i]
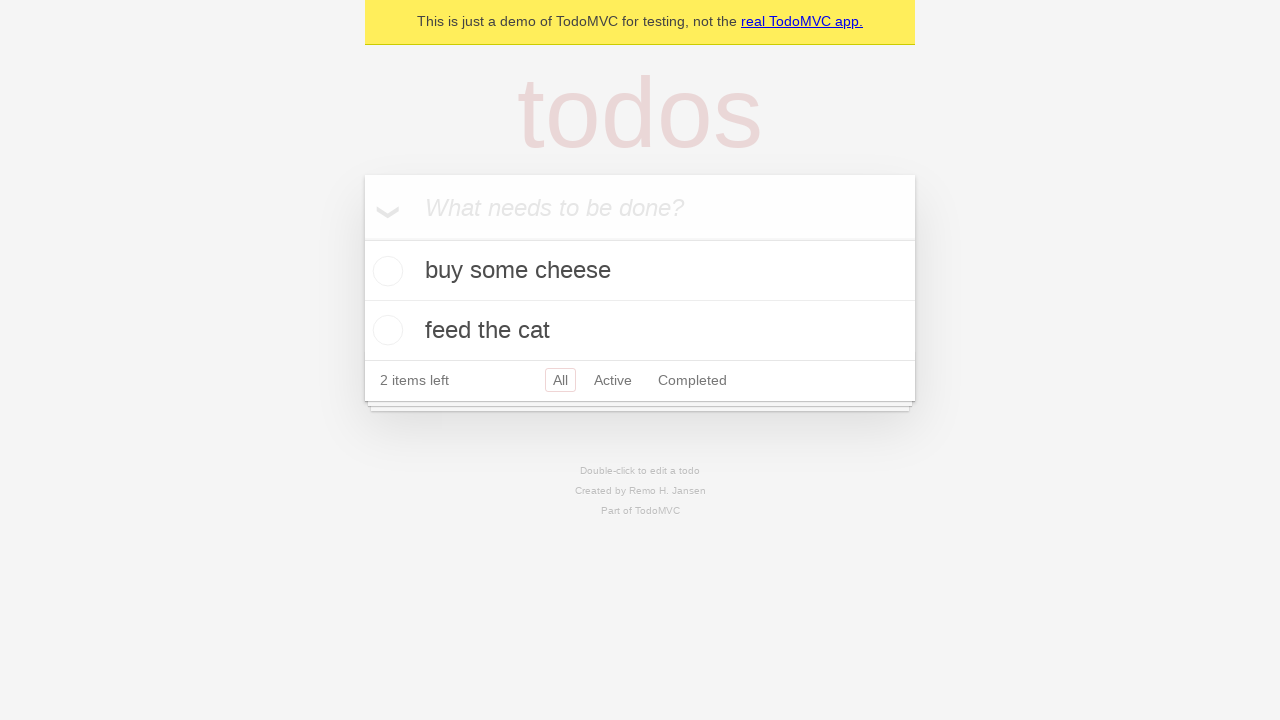

Filled todo input with 'book a doctors appointment' on internal:attr=[placeholder="What needs to be done?"i]
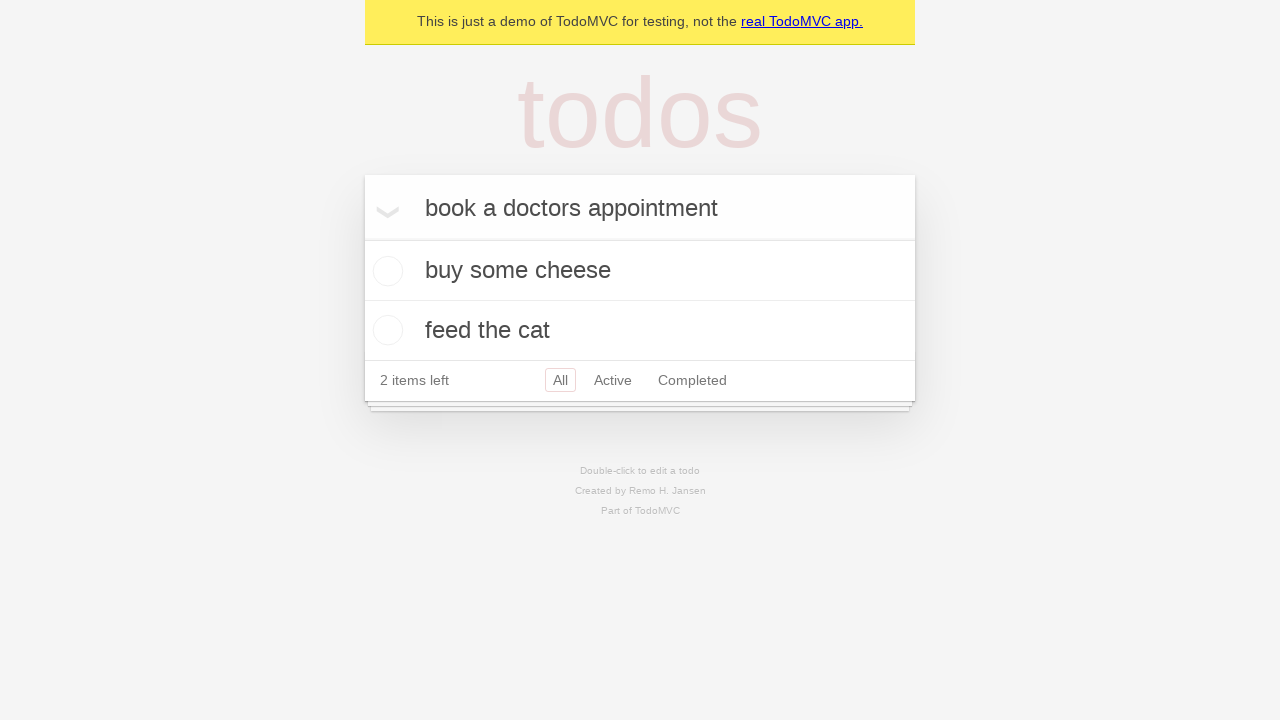

Pressed Enter to add todo 'book a doctors appointment' on internal:attr=[placeholder="What needs to be done?"i]
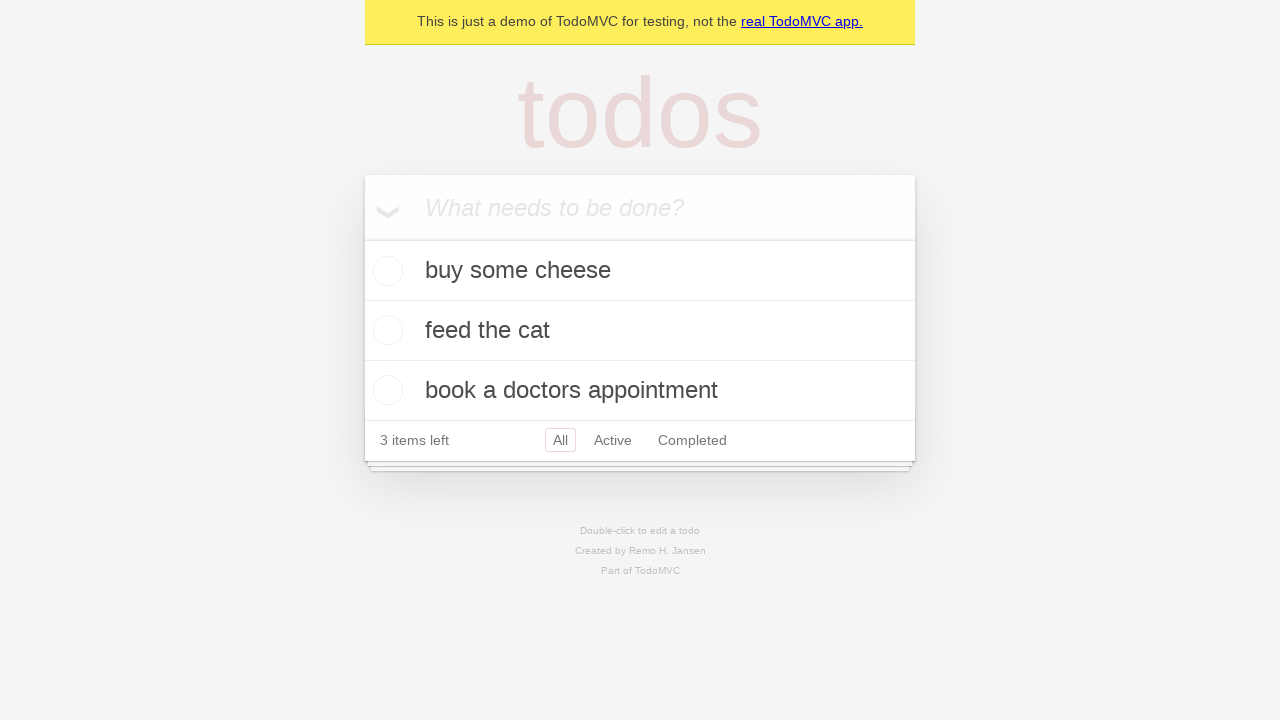

Located the 'Mark all as complete' toggle
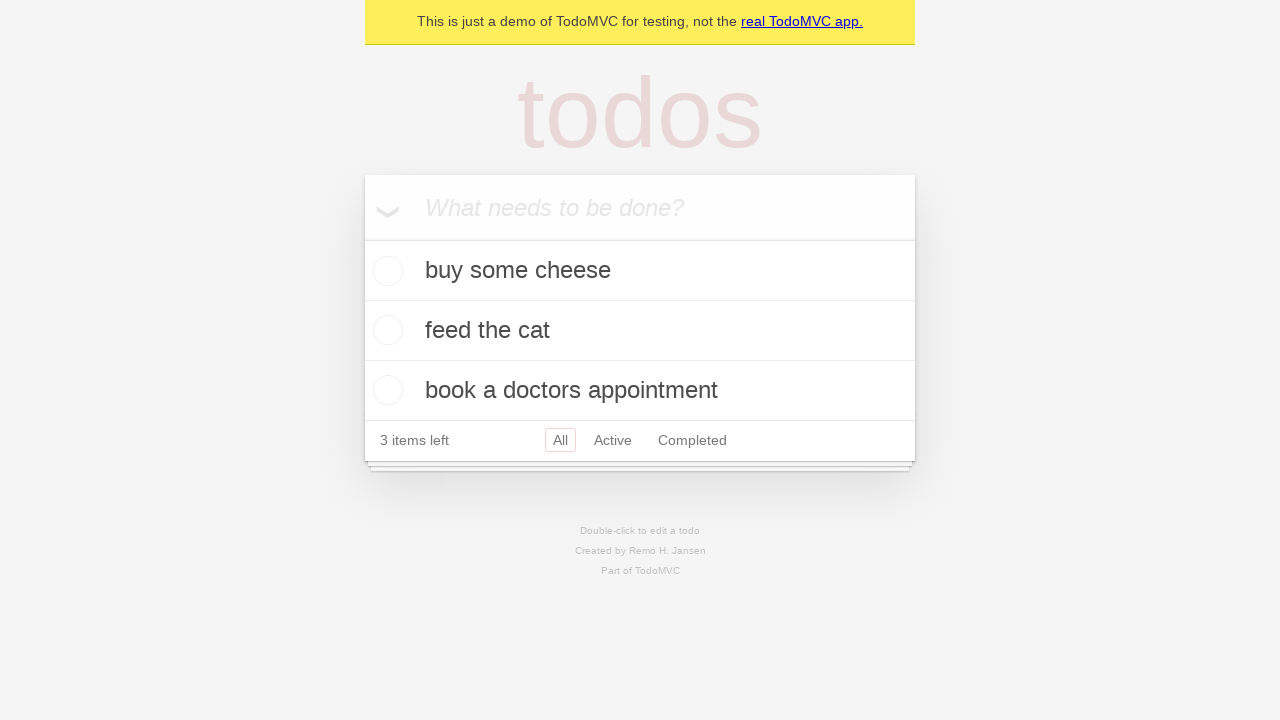

Checked the toggle-all to mark all items as complete at (362, 238) on internal:label="Mark all as complete"i
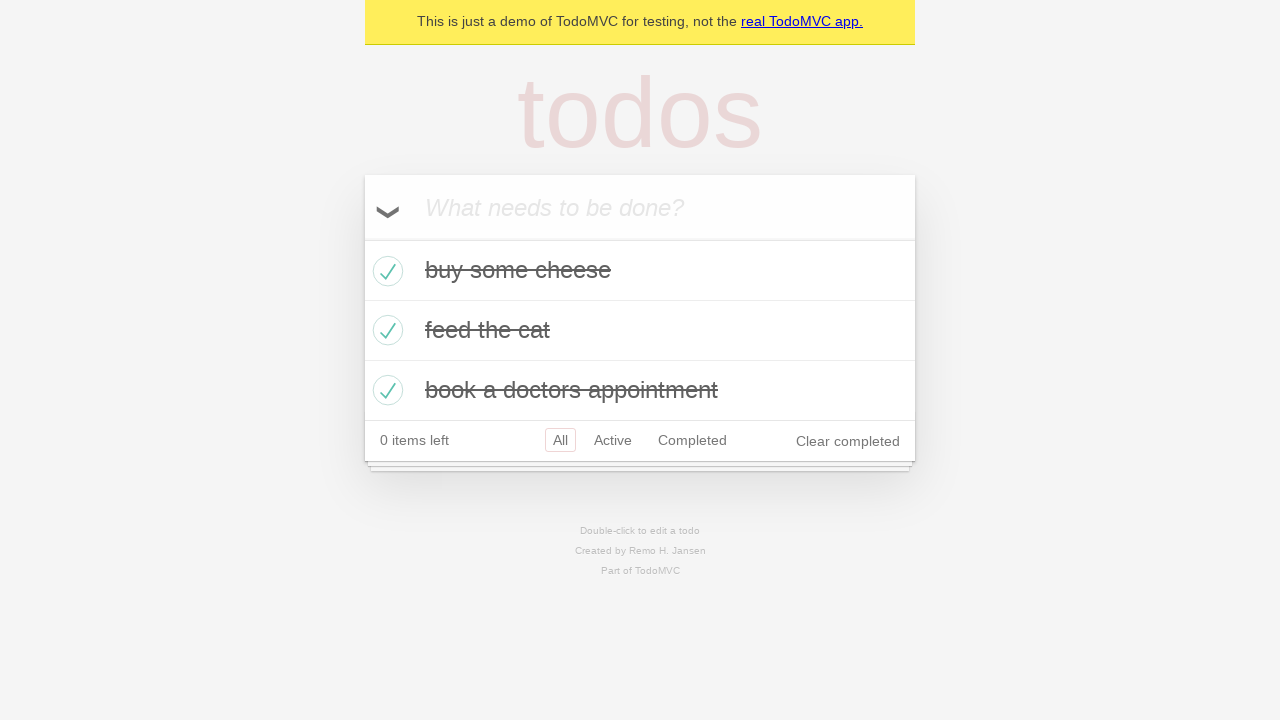

Unchecked the toggle-all to clear completion state of all items at (362, 238) on internal:label="Mark all as complete"i
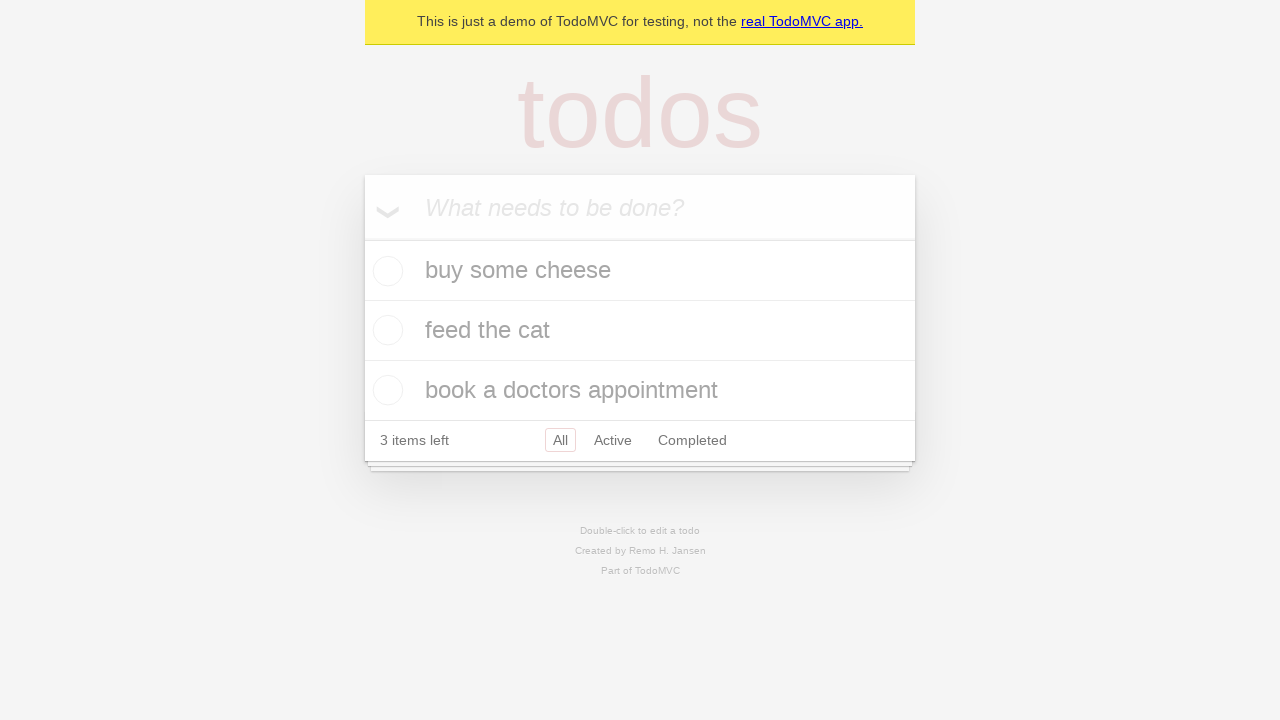

Waited for todo items to be visible and verified completion state cleared
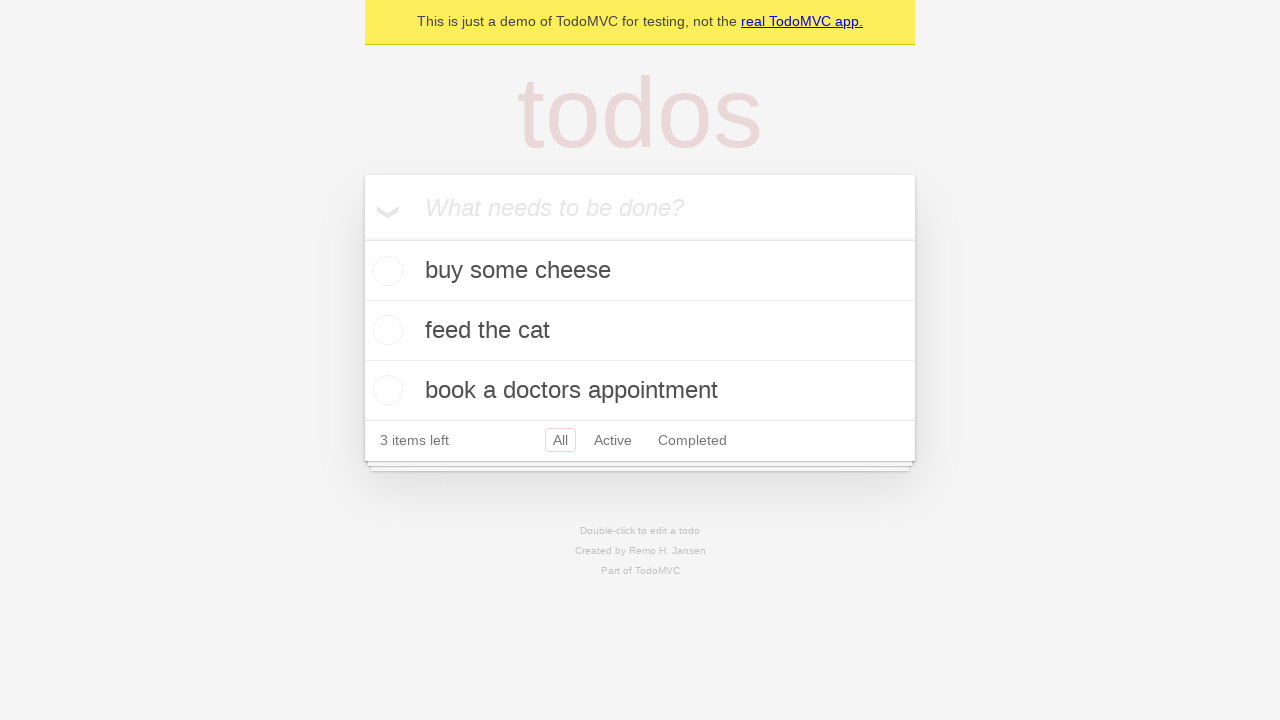

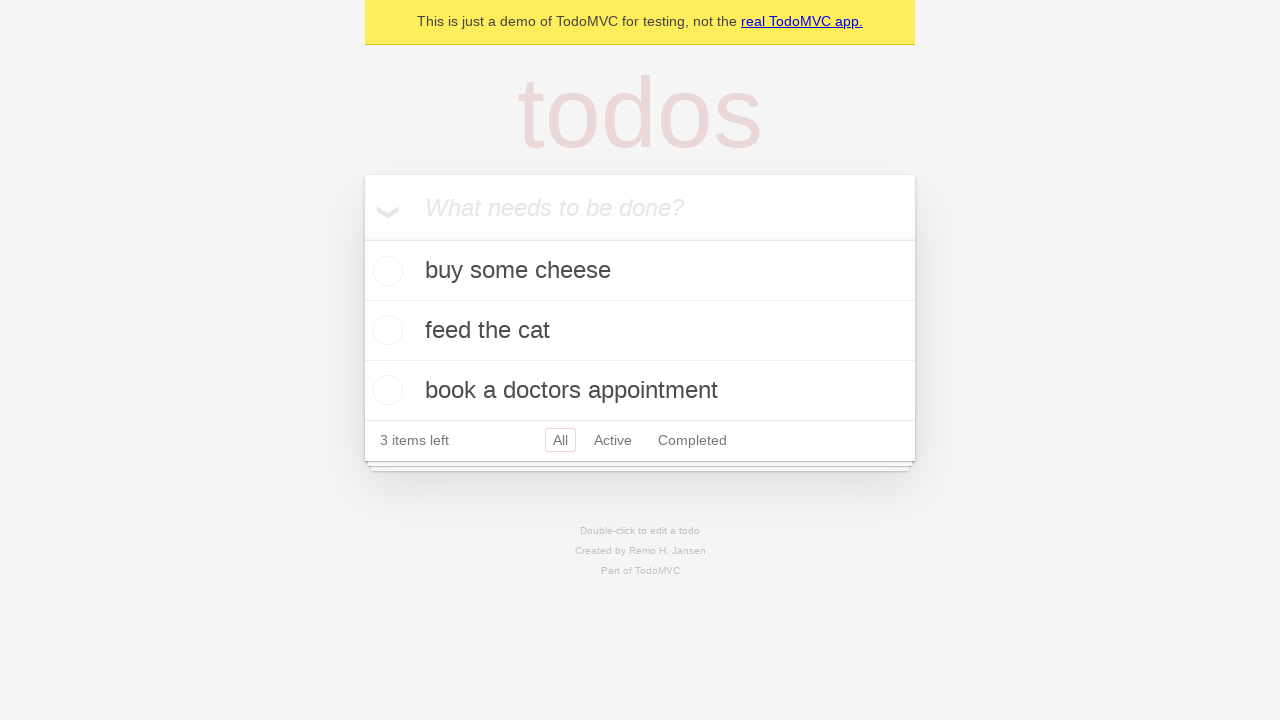